Tests click and drag selection of multiple items by holding and dragging from first to fourth item

Starting URL: https://automationfc.github.io/jquery-selectable/

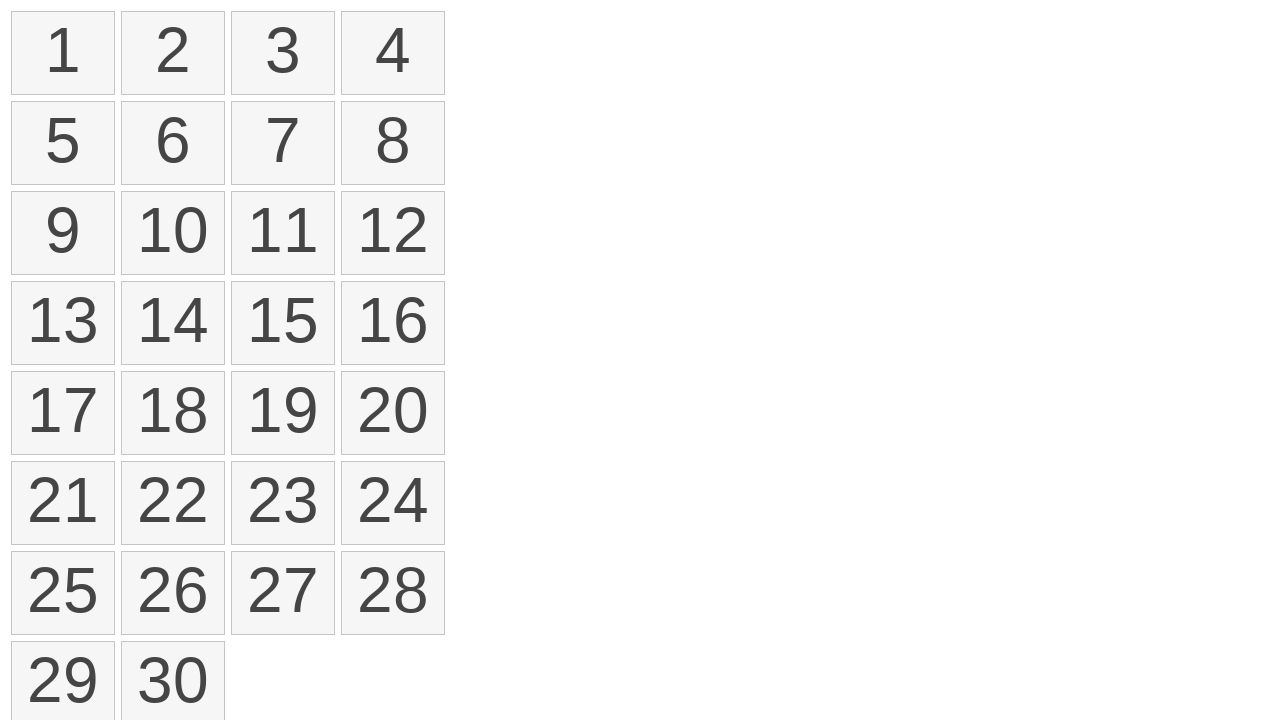

Located all selectable items on the page
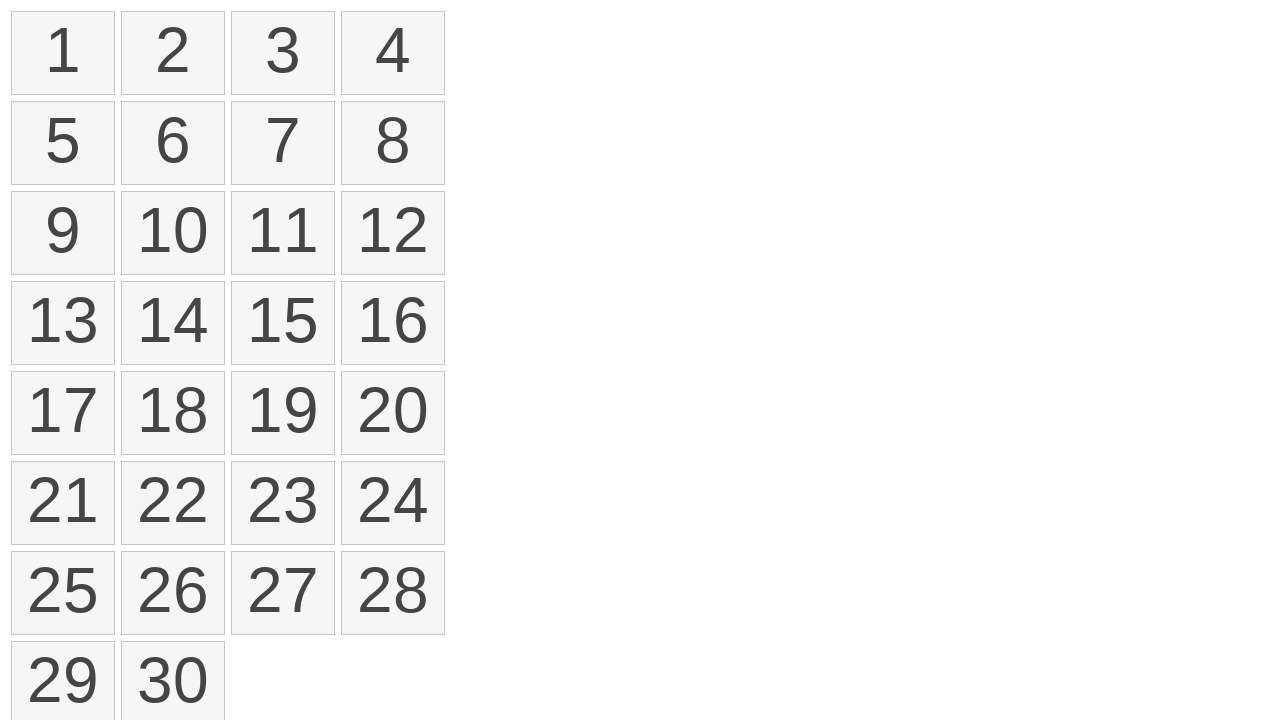

Located first selectable item
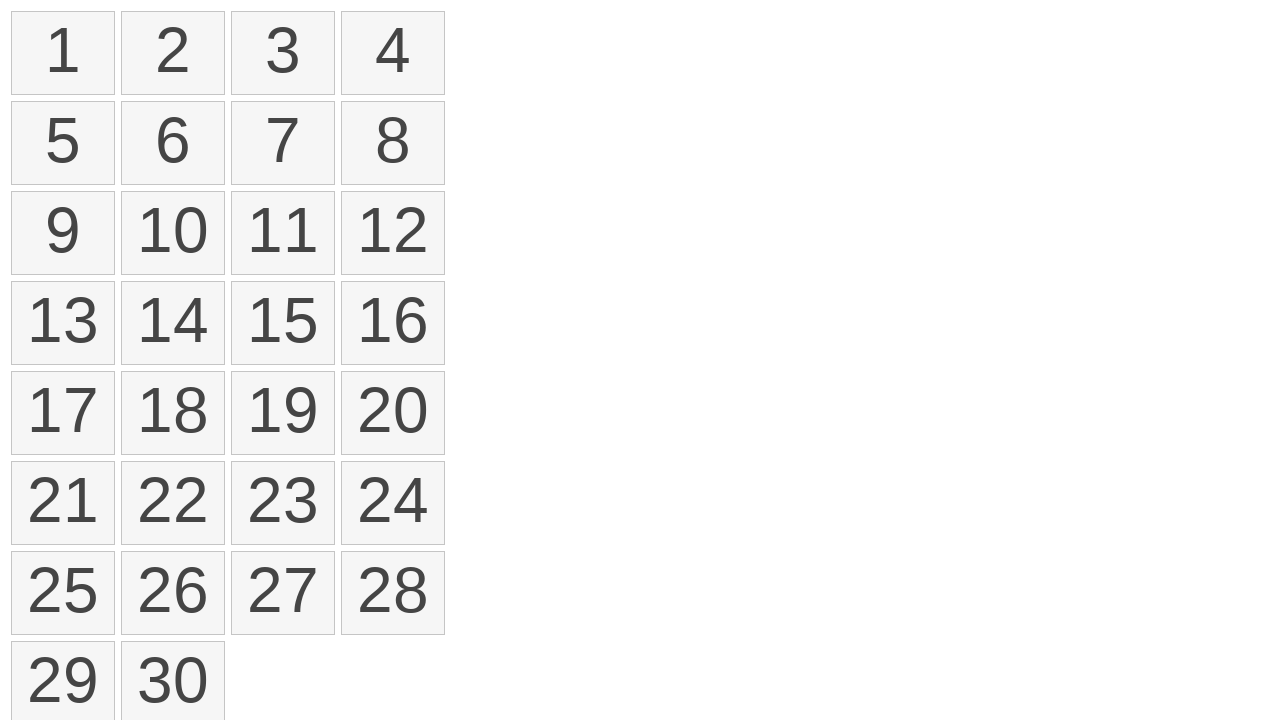

Located fourth selectable item
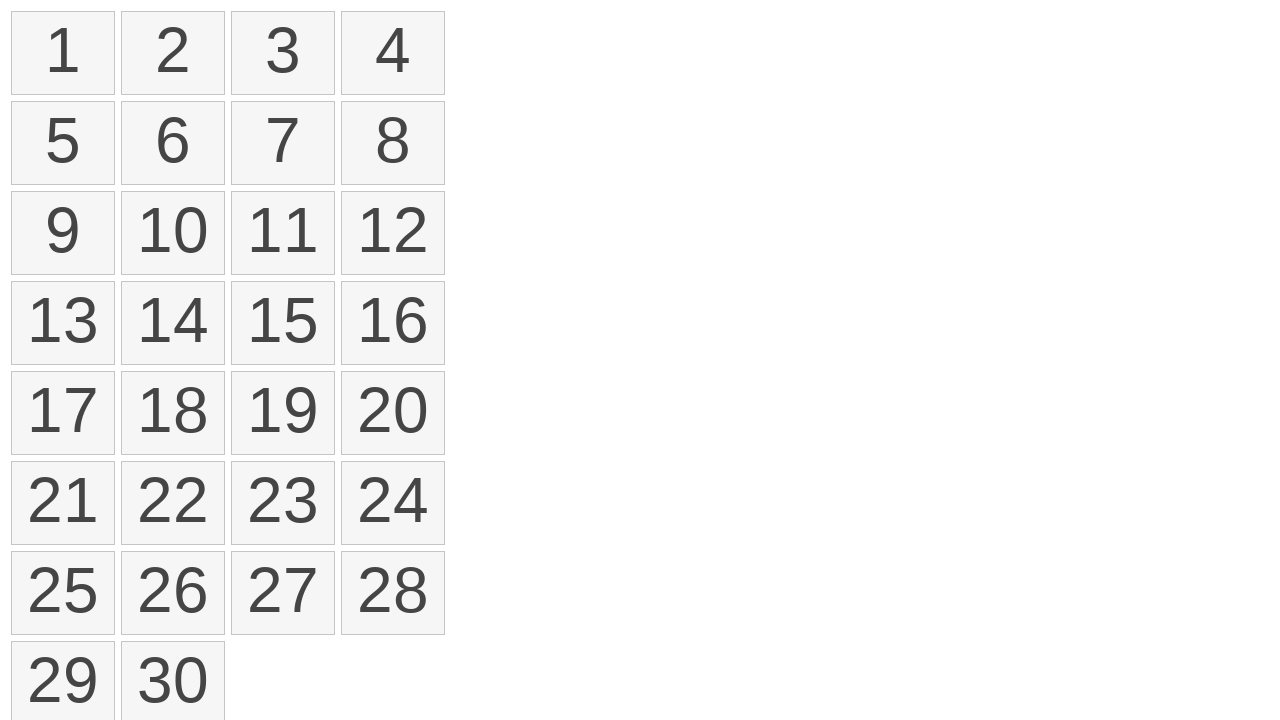

Moved mouse to first item position at (16, 16)
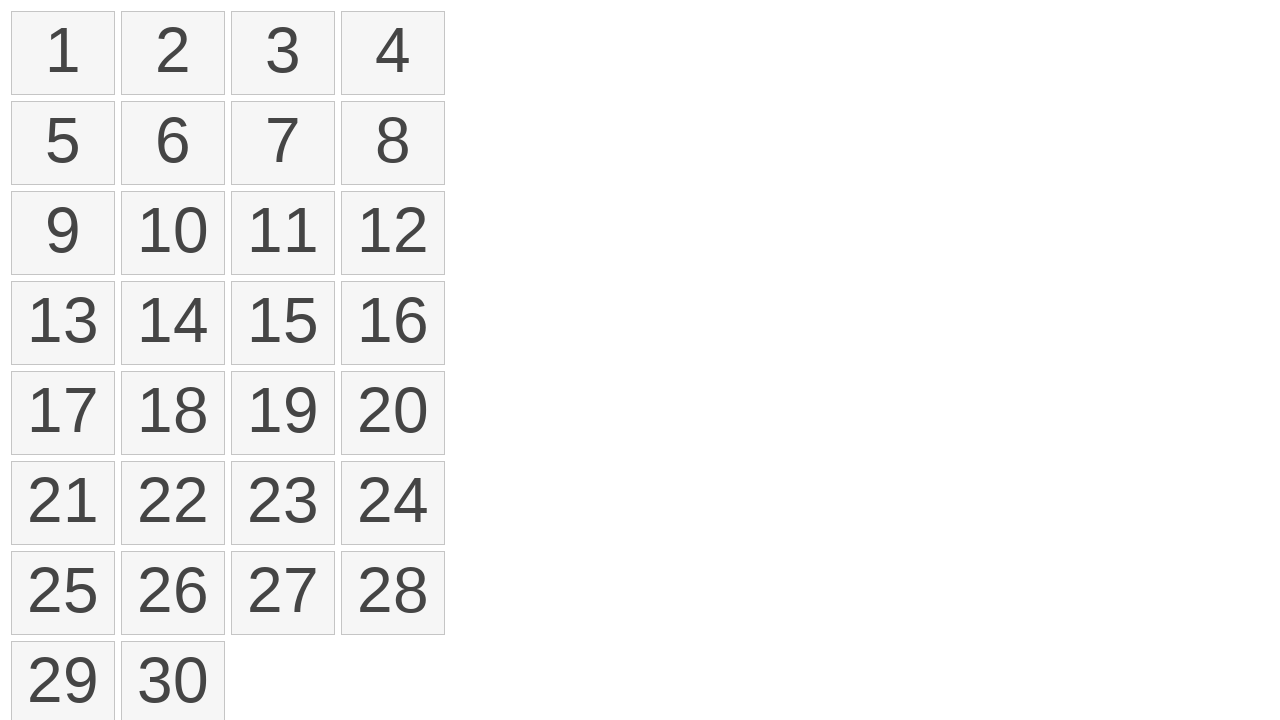

Pressed mouse button down on first item at (16, 16)
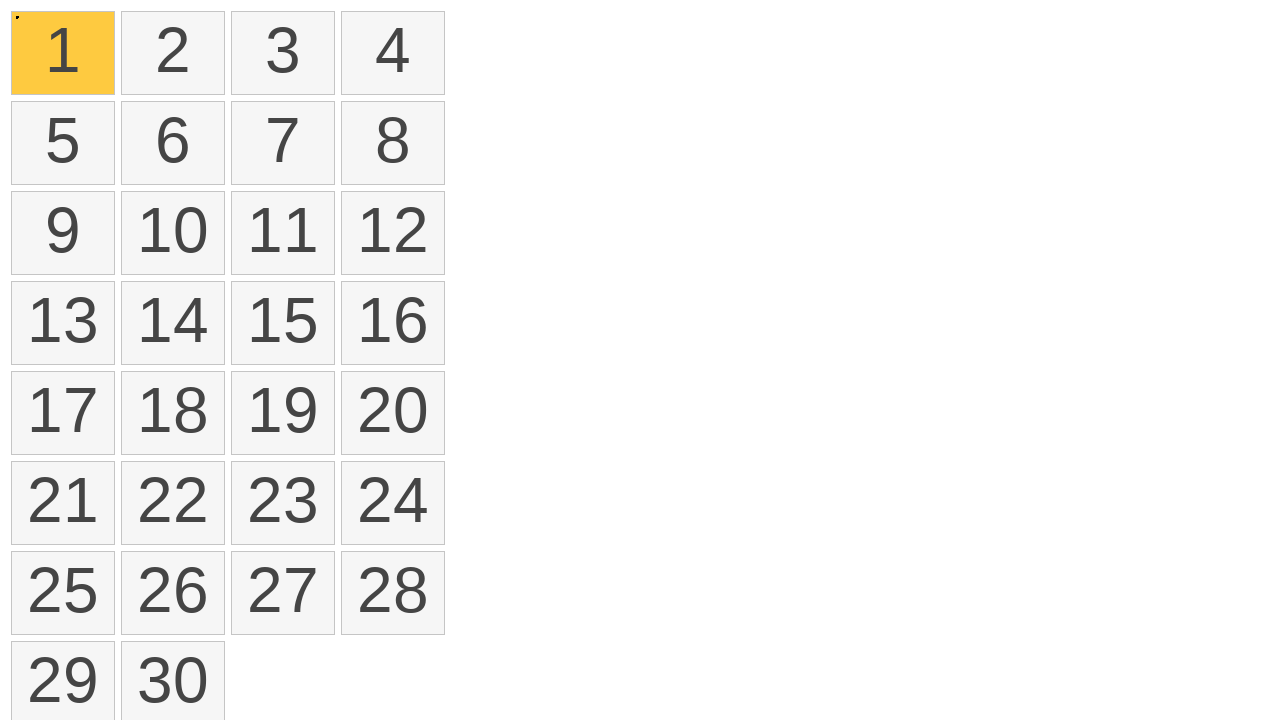

Dragged mouse to fourth item while holding button at (346, 16)
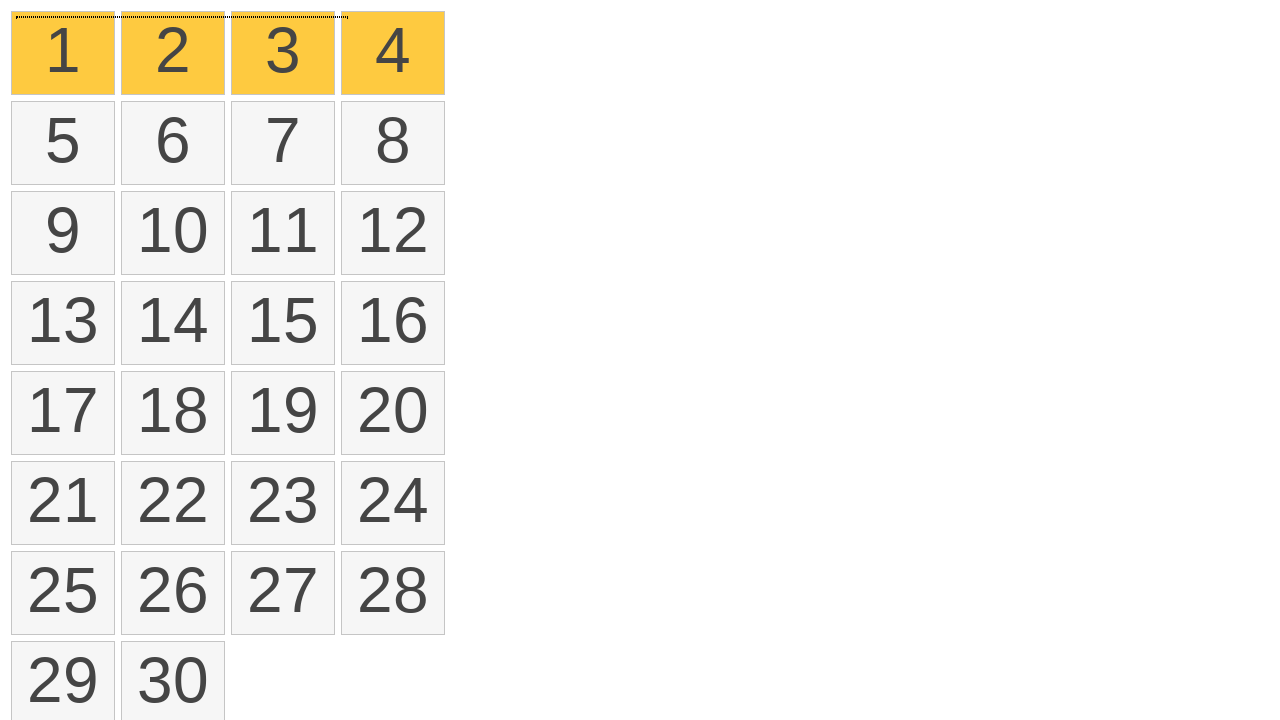

Released mouse button to complete drag selection at (346, 16)
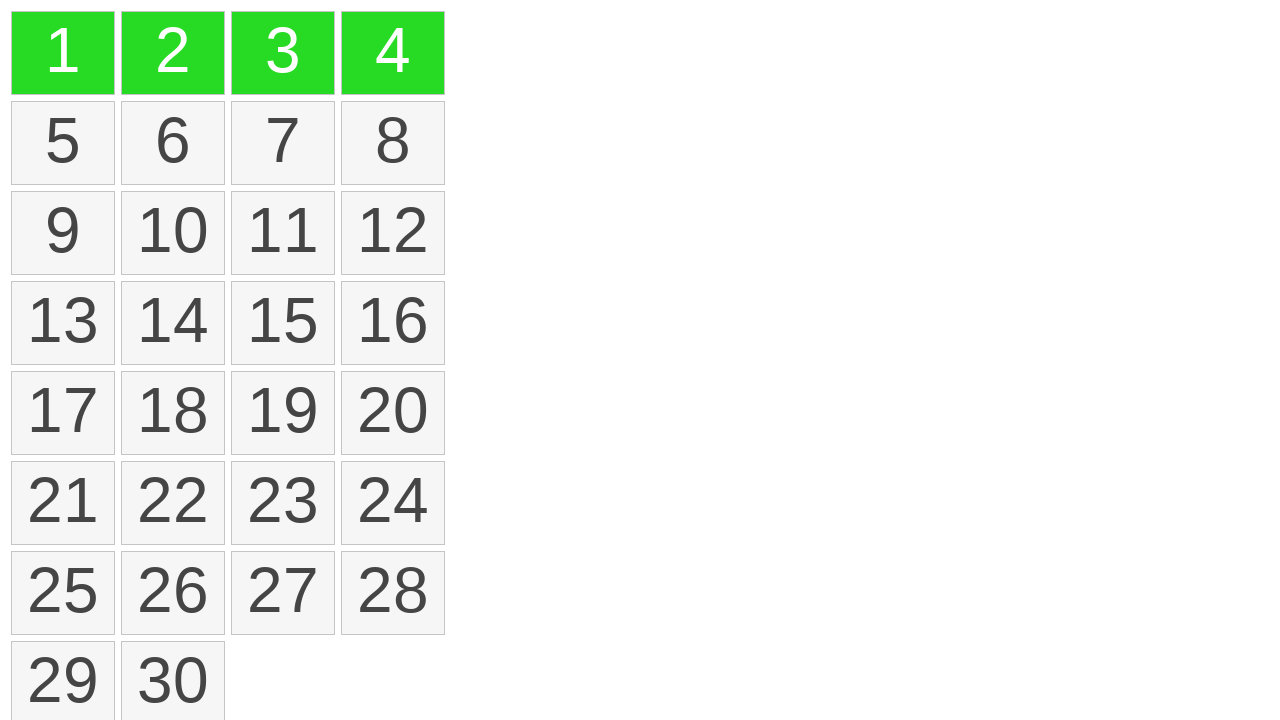

Located all selected items
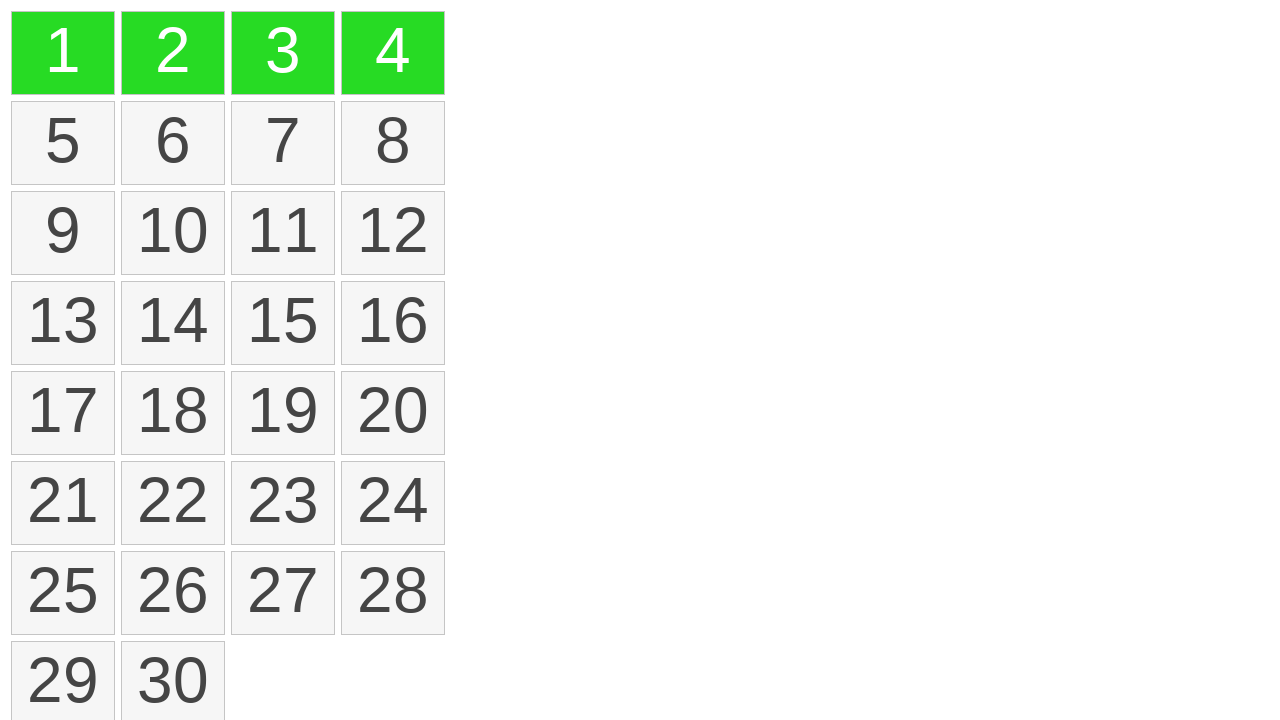

Verified that exactly 4 items are selected
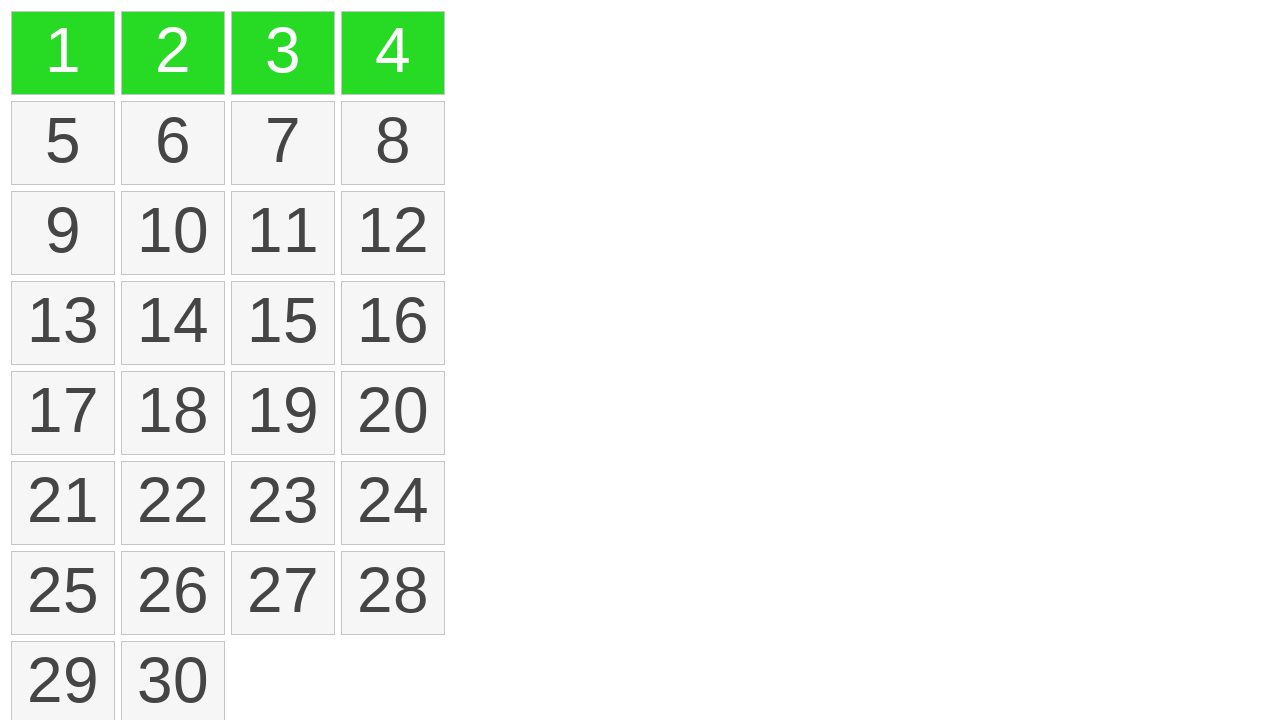

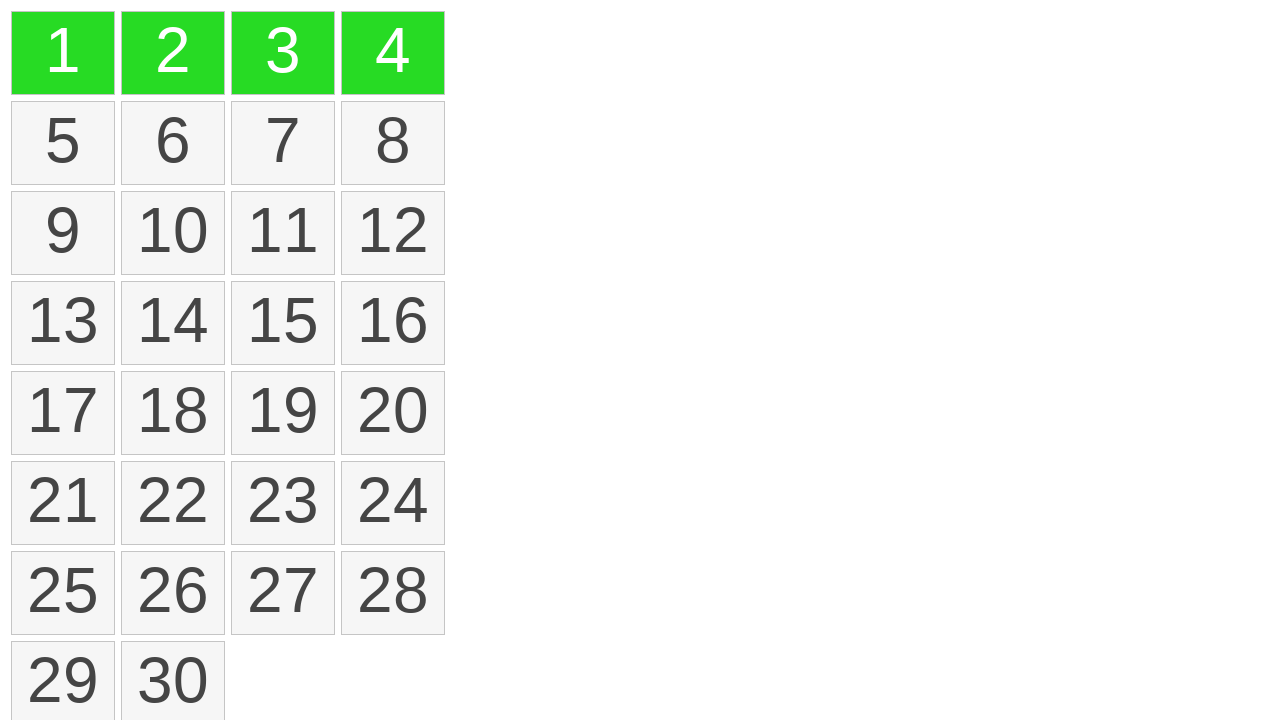